Tests hover functionality by moving mouse over an image and verifying that hidden text becomes visible

Starting URL: https://practice.cydeo.com/hovers

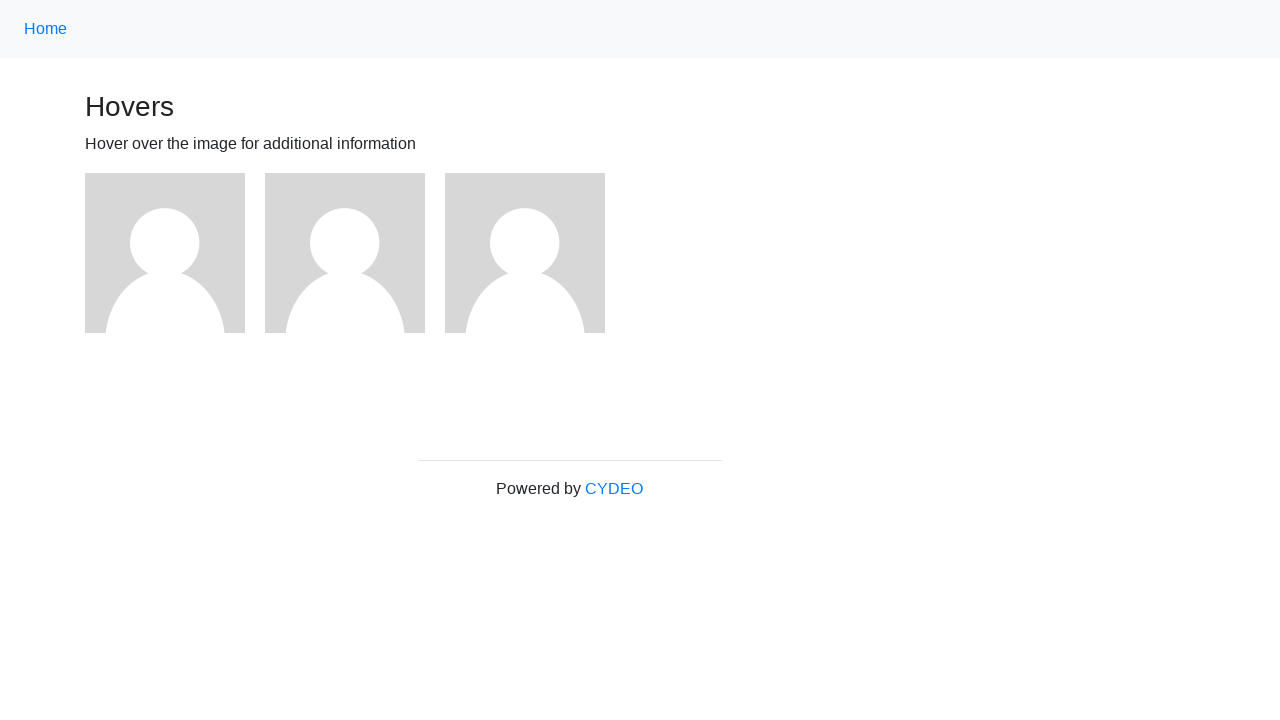

Navigated to hover practice page
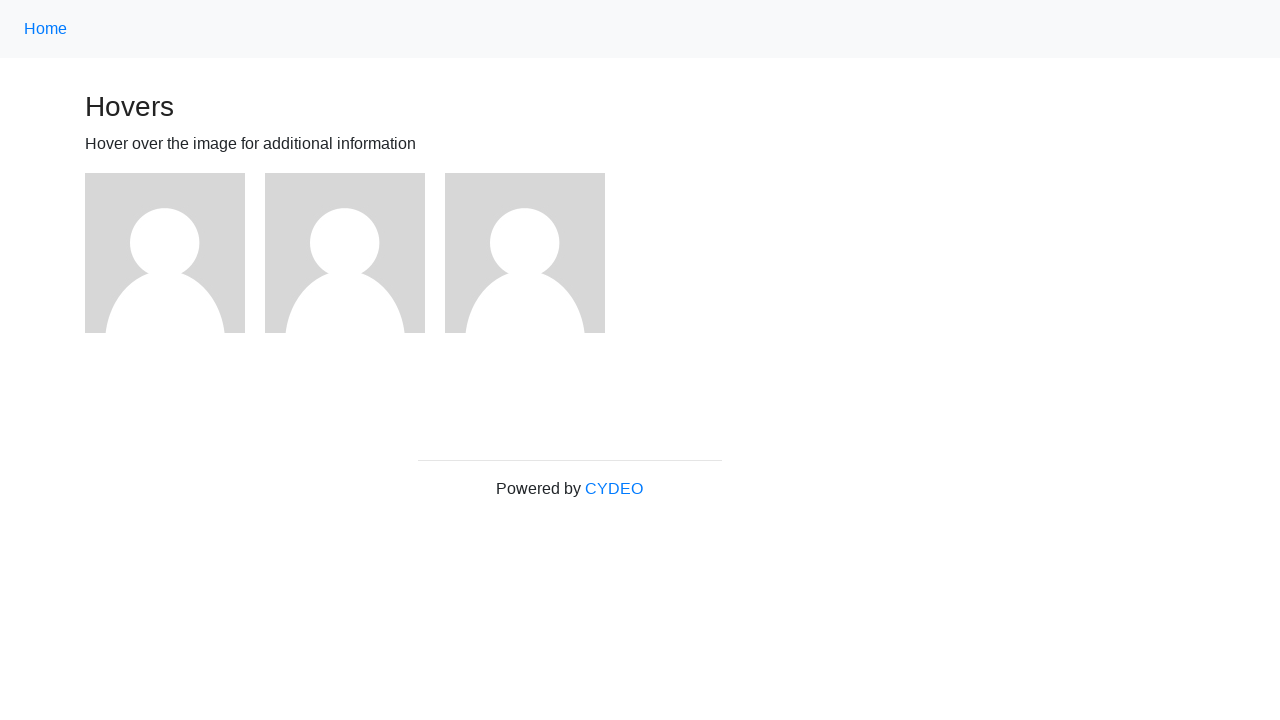

Located first image element
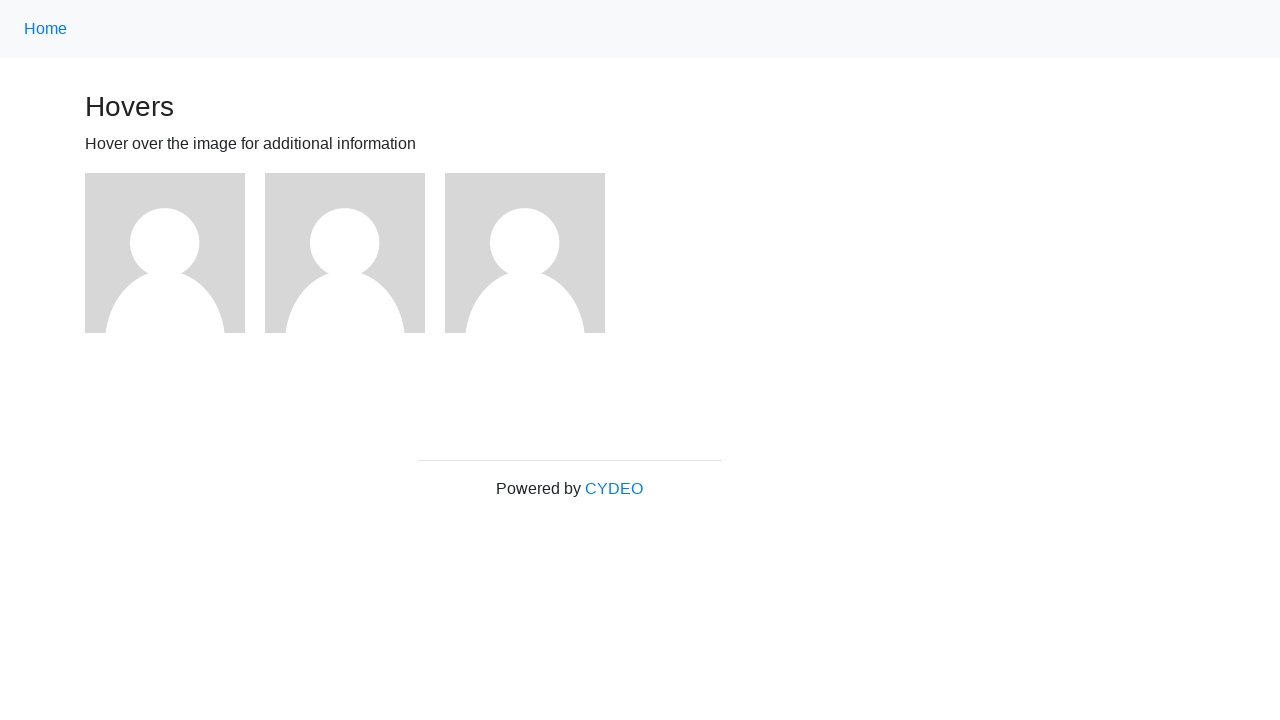

Located hidden text element 'name: user1'
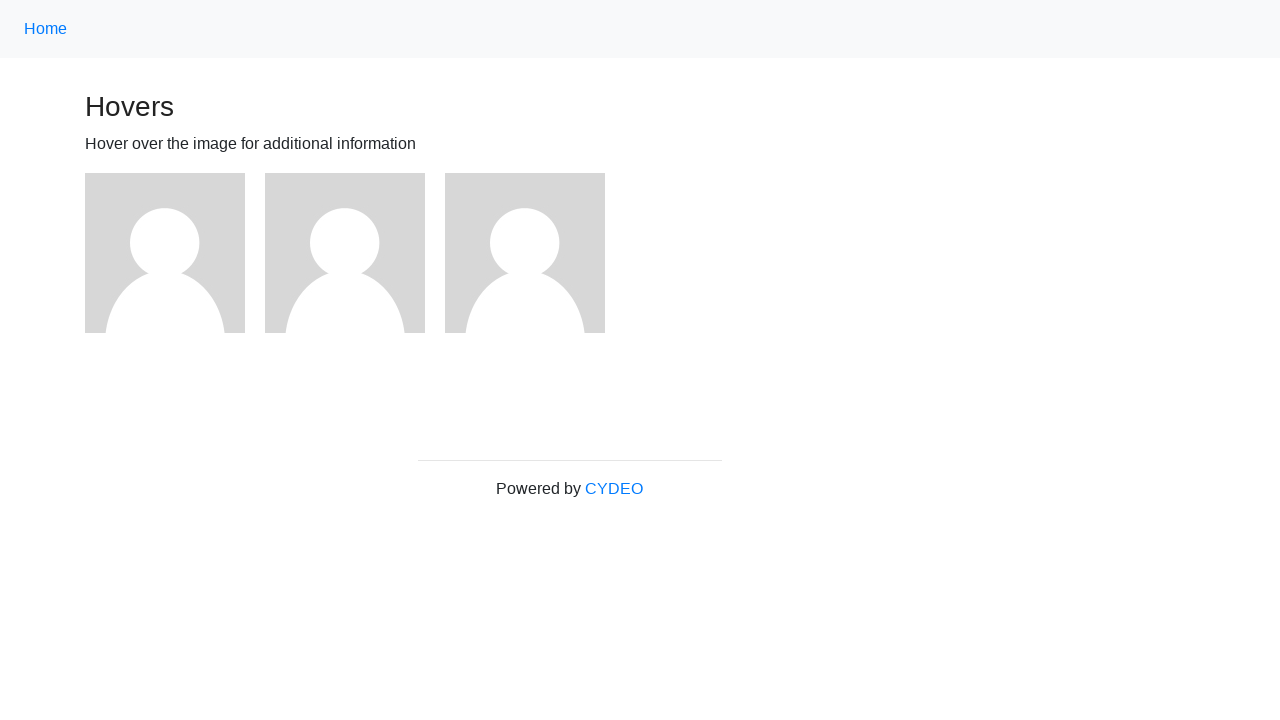

Verified that hidden text is not visible initially
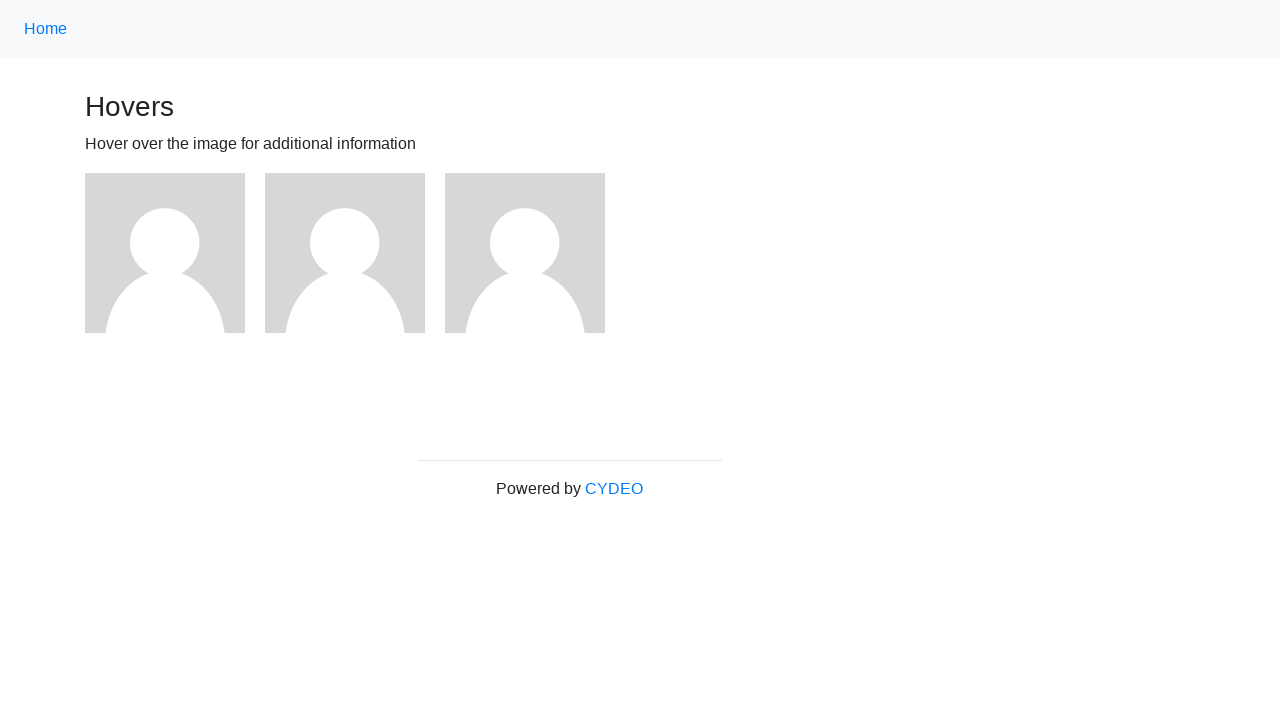

Hovered over the first image at (175, 253) on xpath=//div[@class='figure'][1]
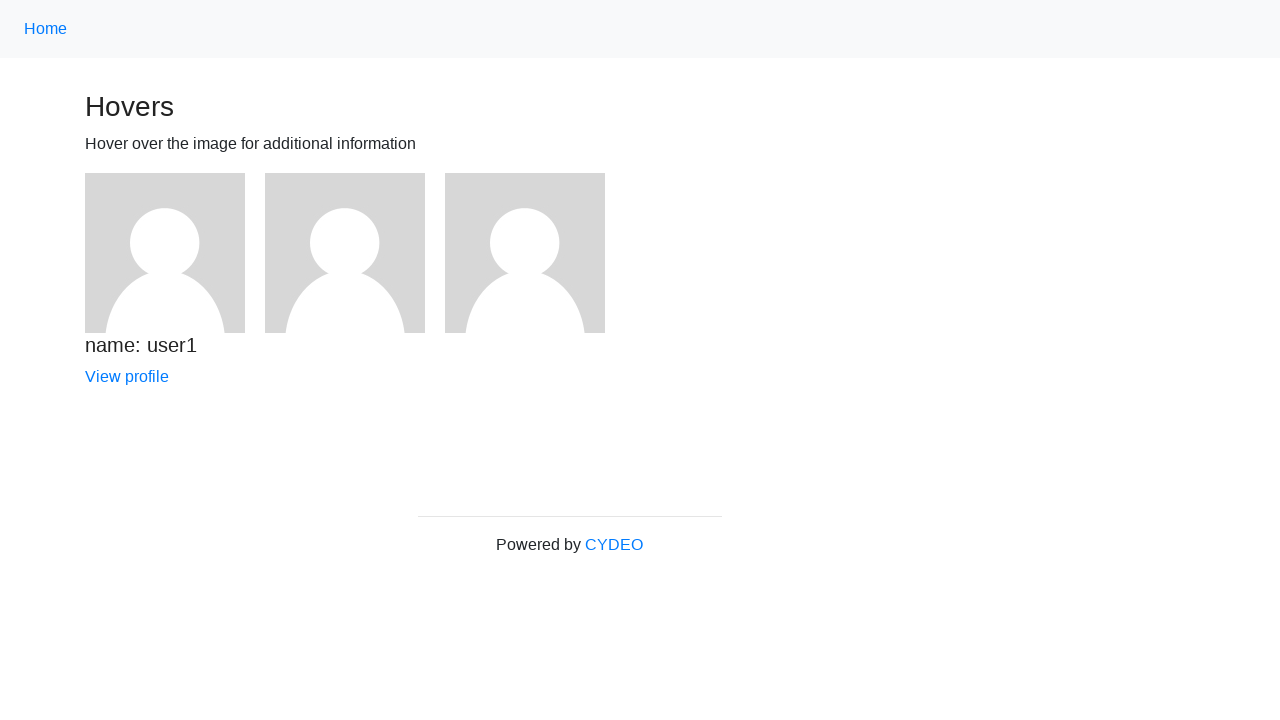

Verified that hidden text is now visible after hover
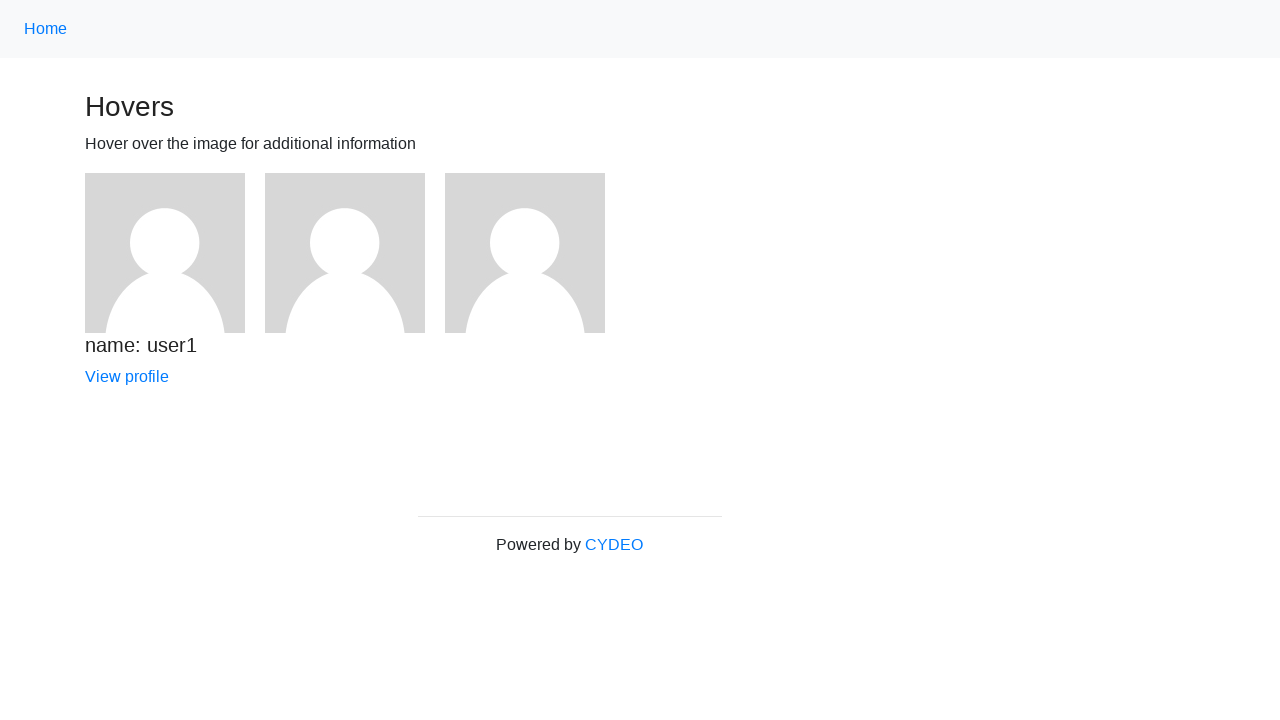

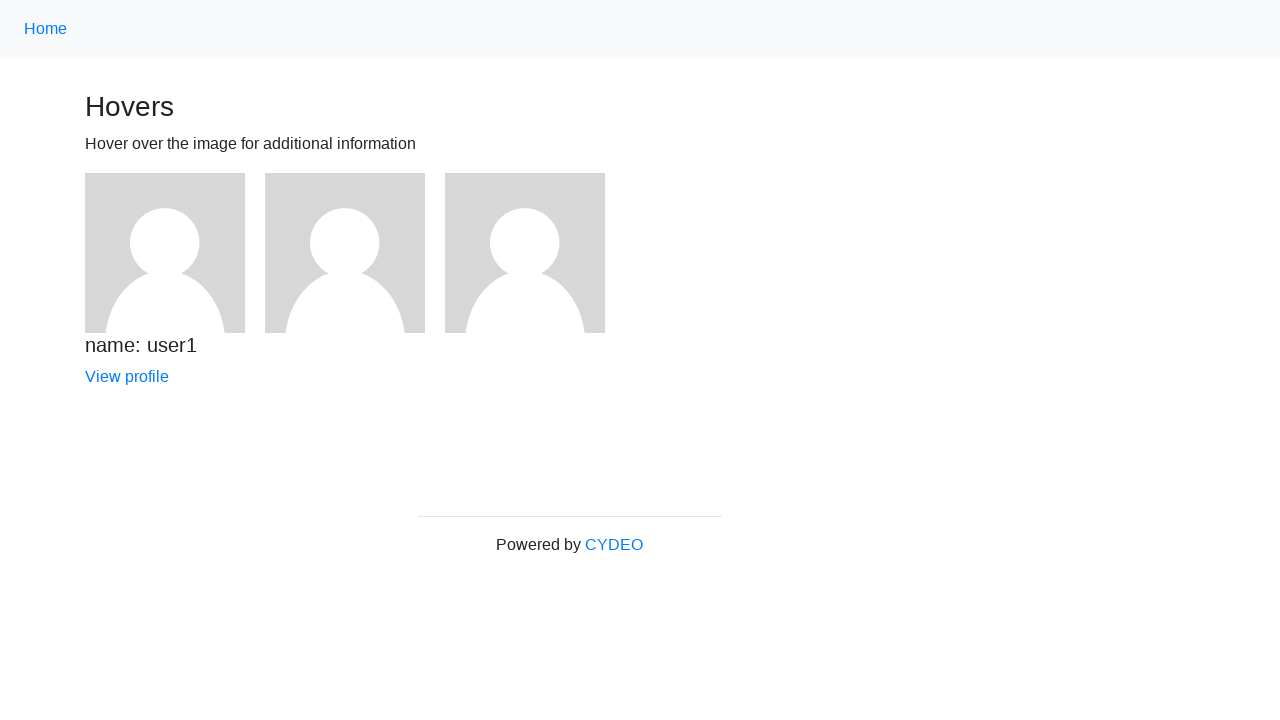